Tests the search functionality on python.org by entering a search term, submitting the search, and verifying results appear

Starting URL: http://www.python.org

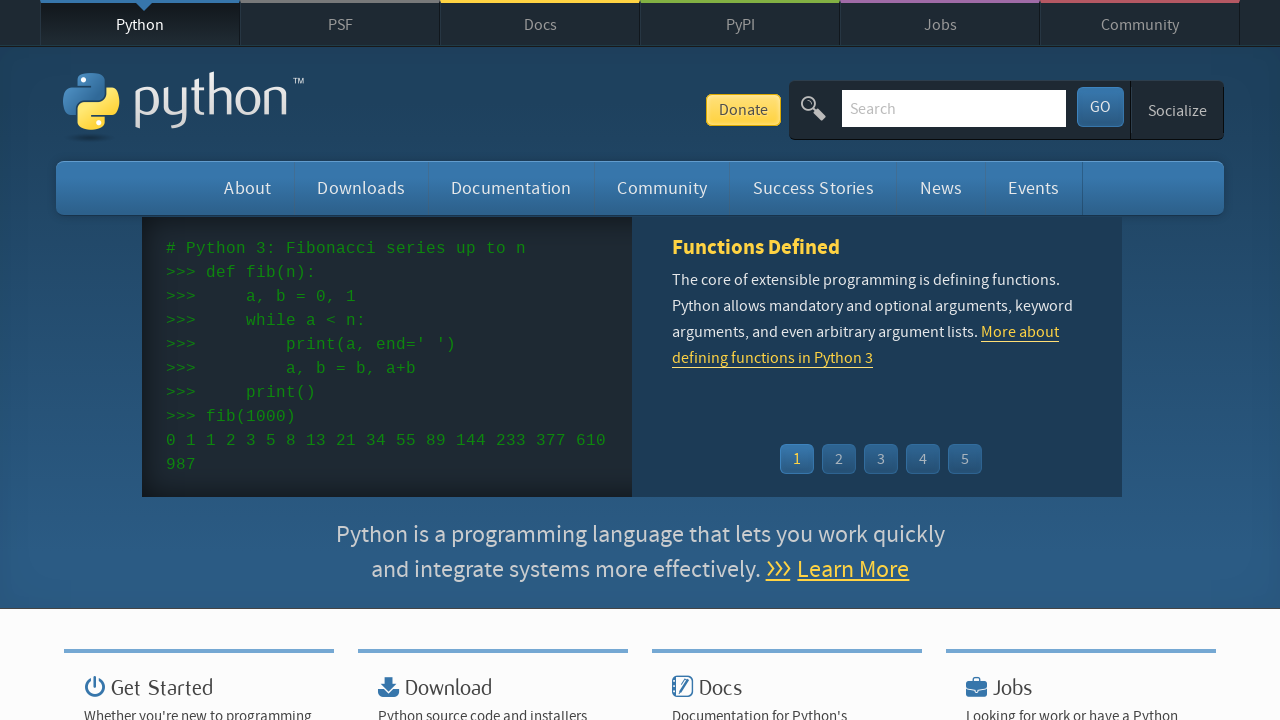

Verified page title contains 'Python'
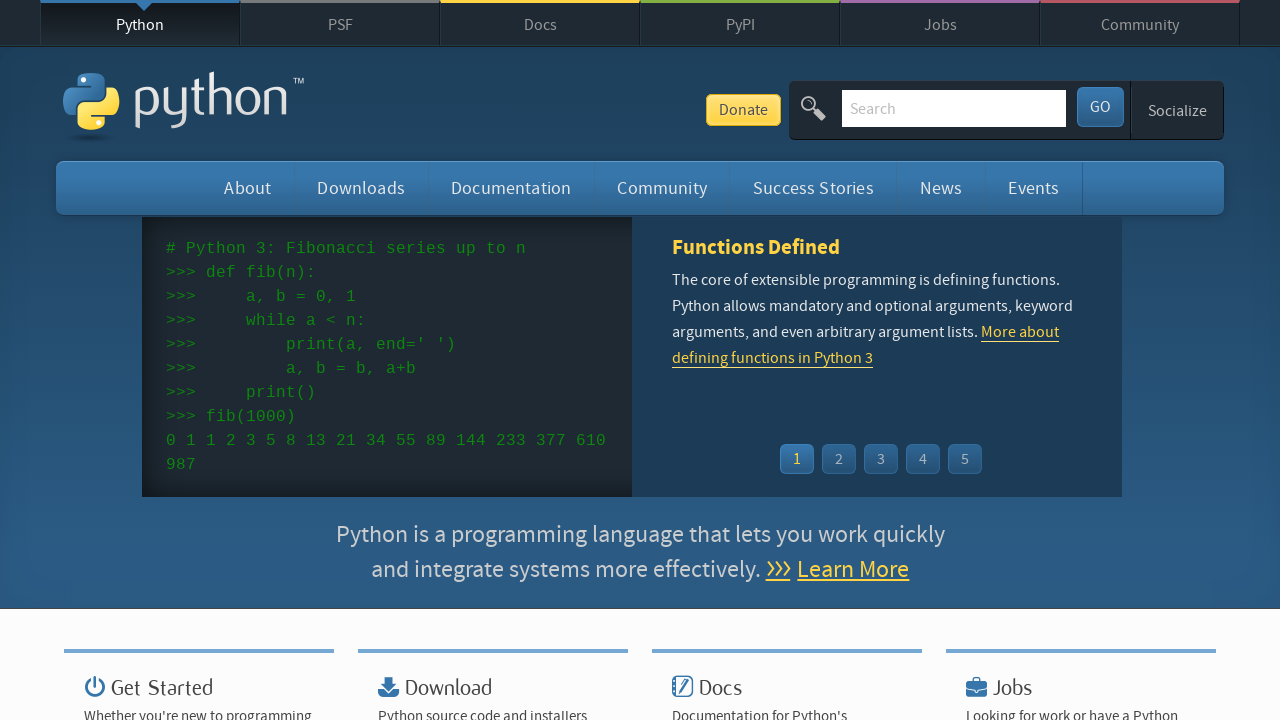

Located search input field
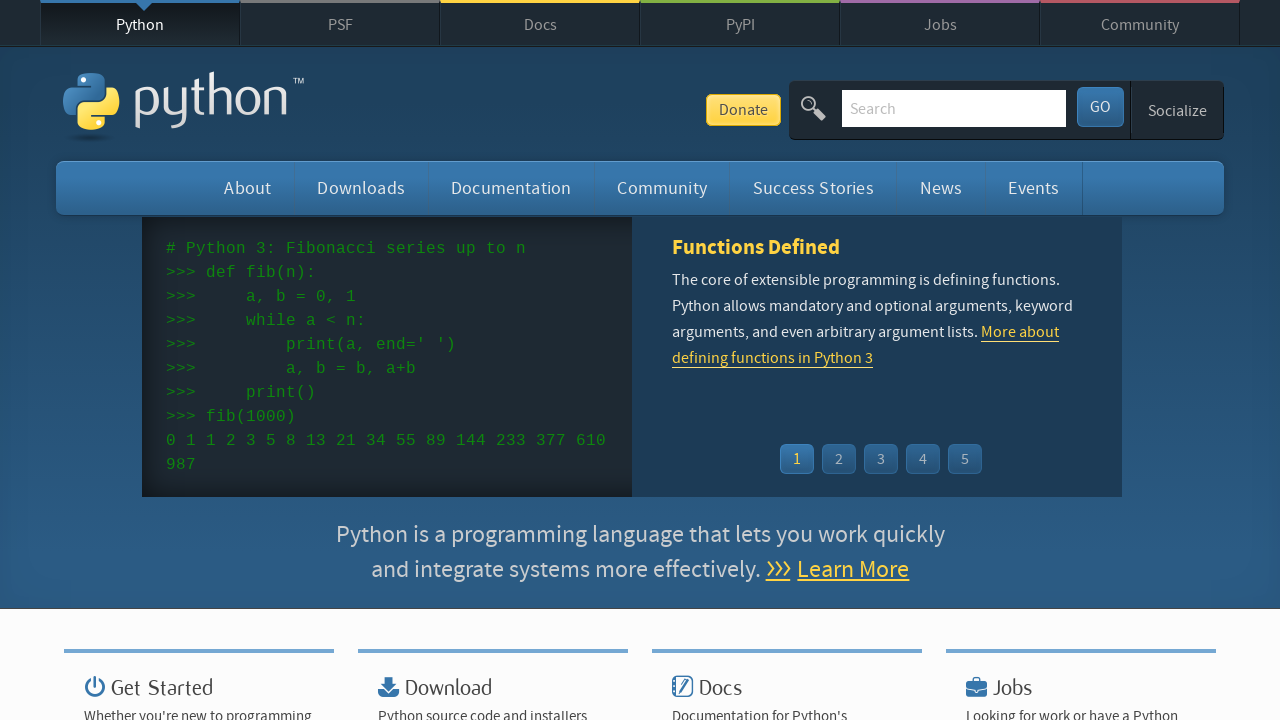

Cleared search input field on input[name='q']
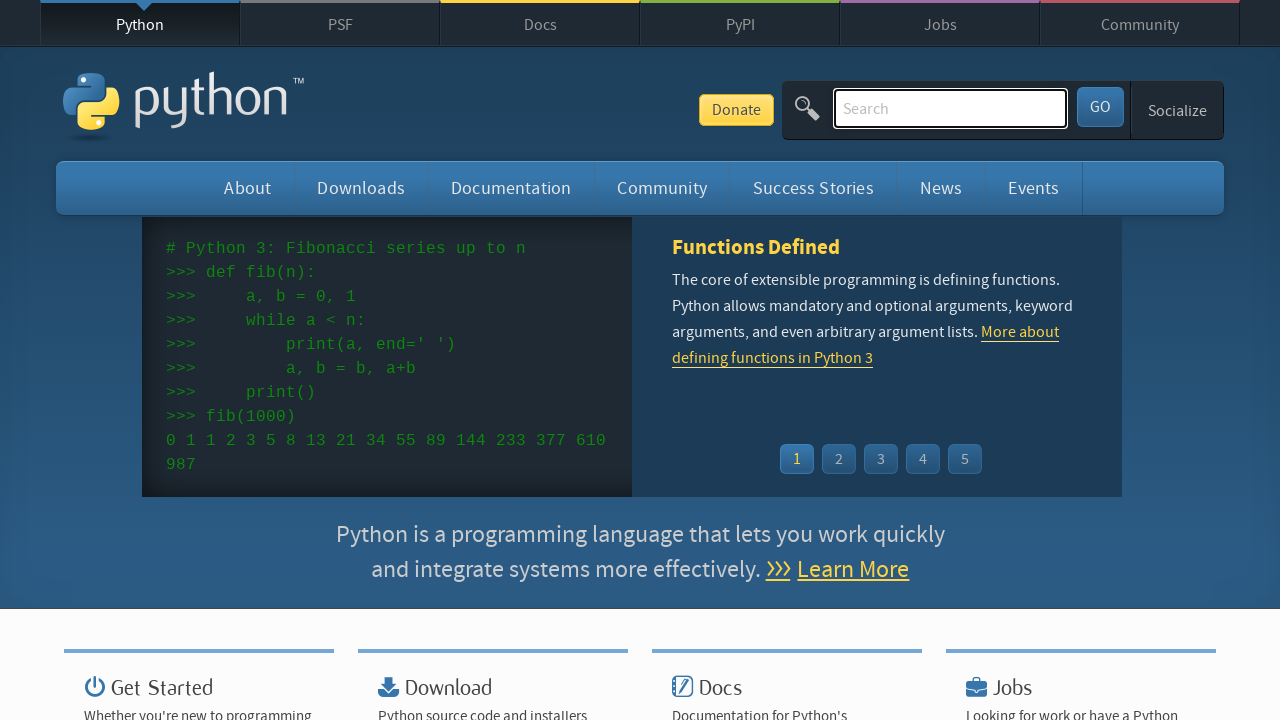

Filled search field with 'pycon' on input[name='q']
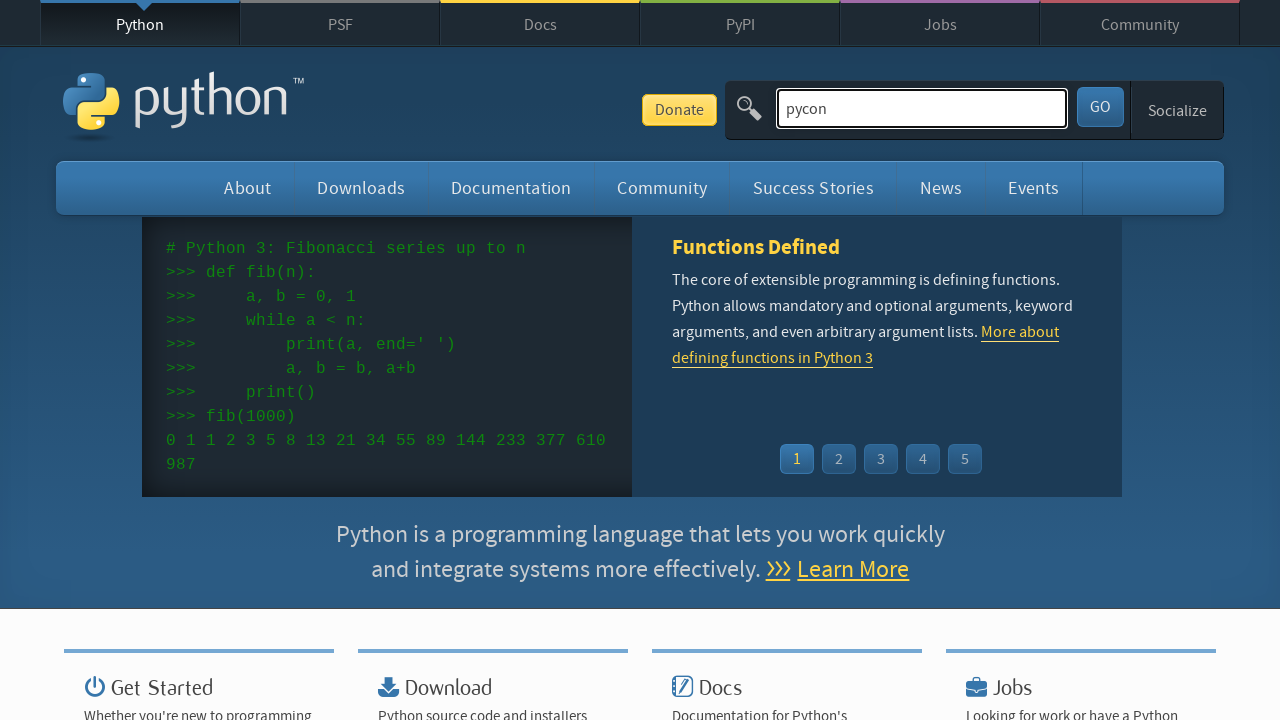

Pressed Enter to submit search on input[name='q']
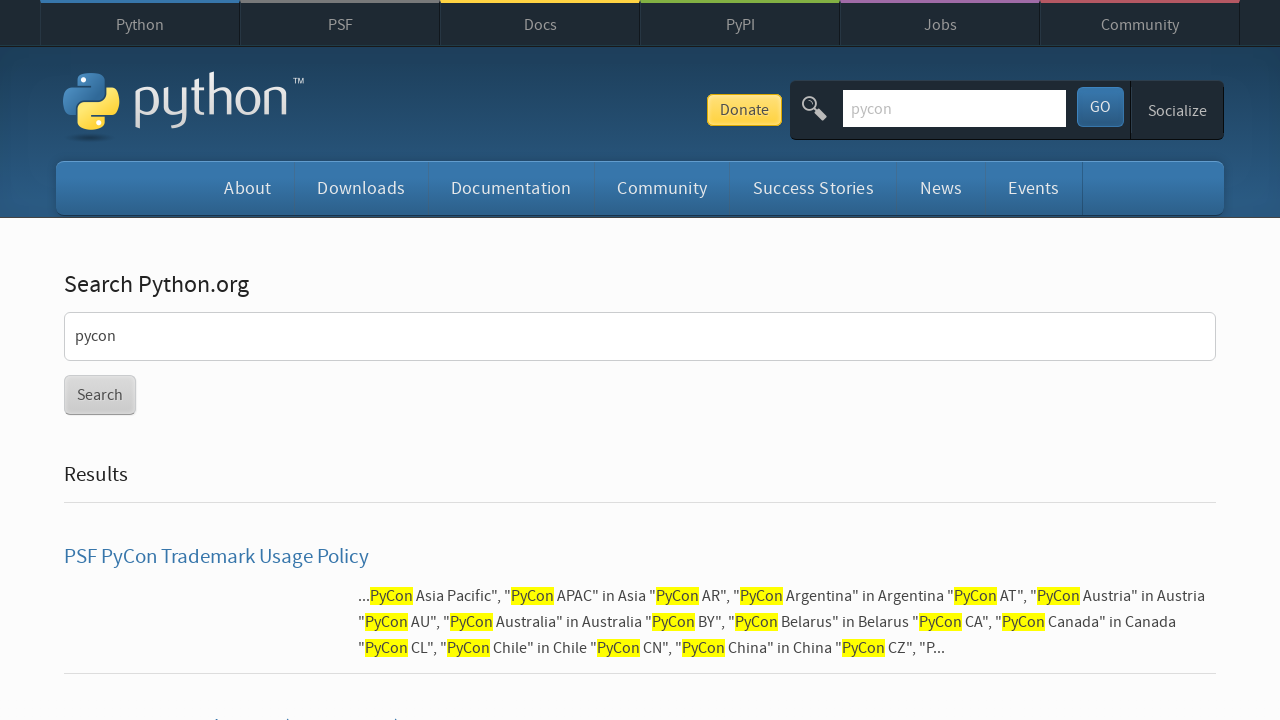

Waited for page to load (domcontentloaded)
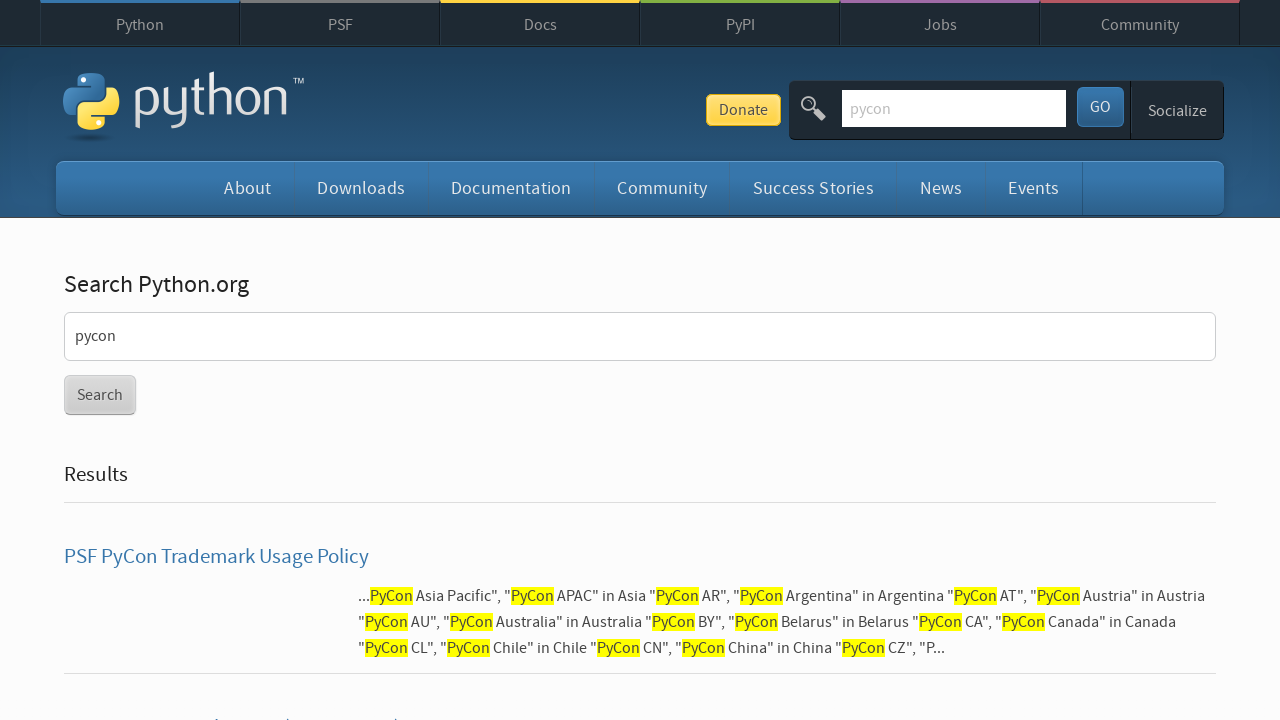

Verified search results are displayed (no 'No results found' message)
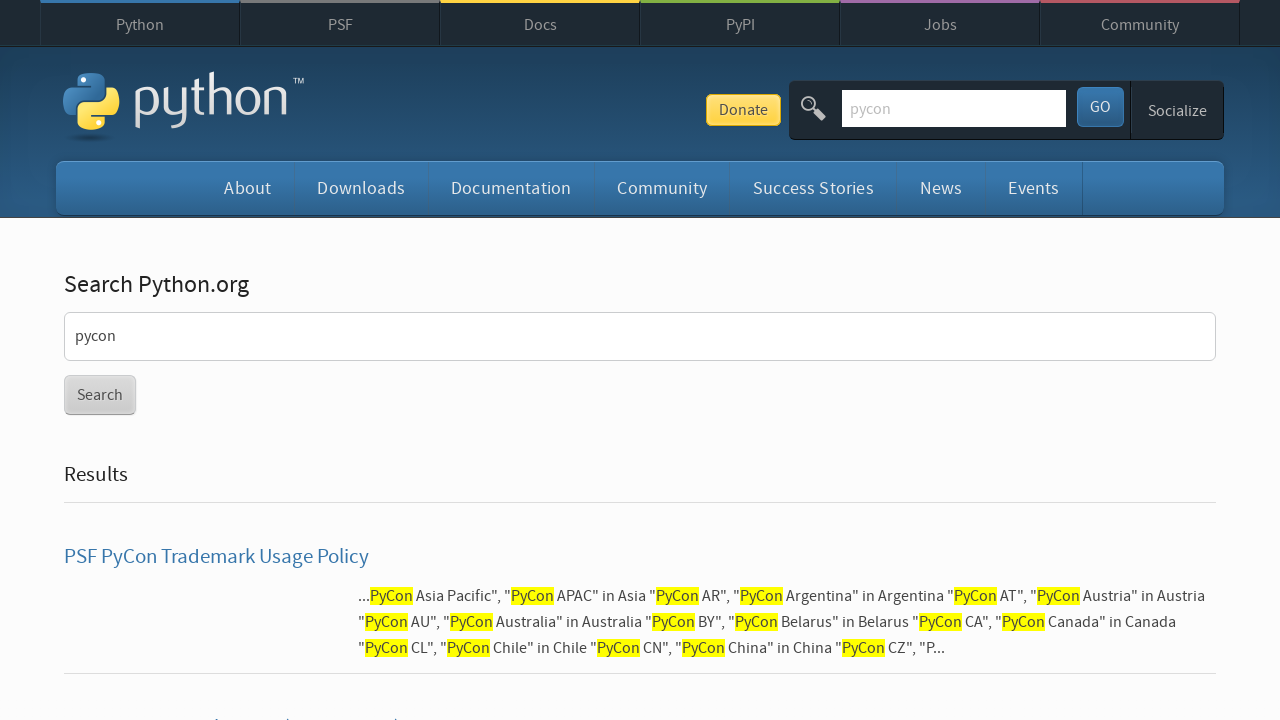

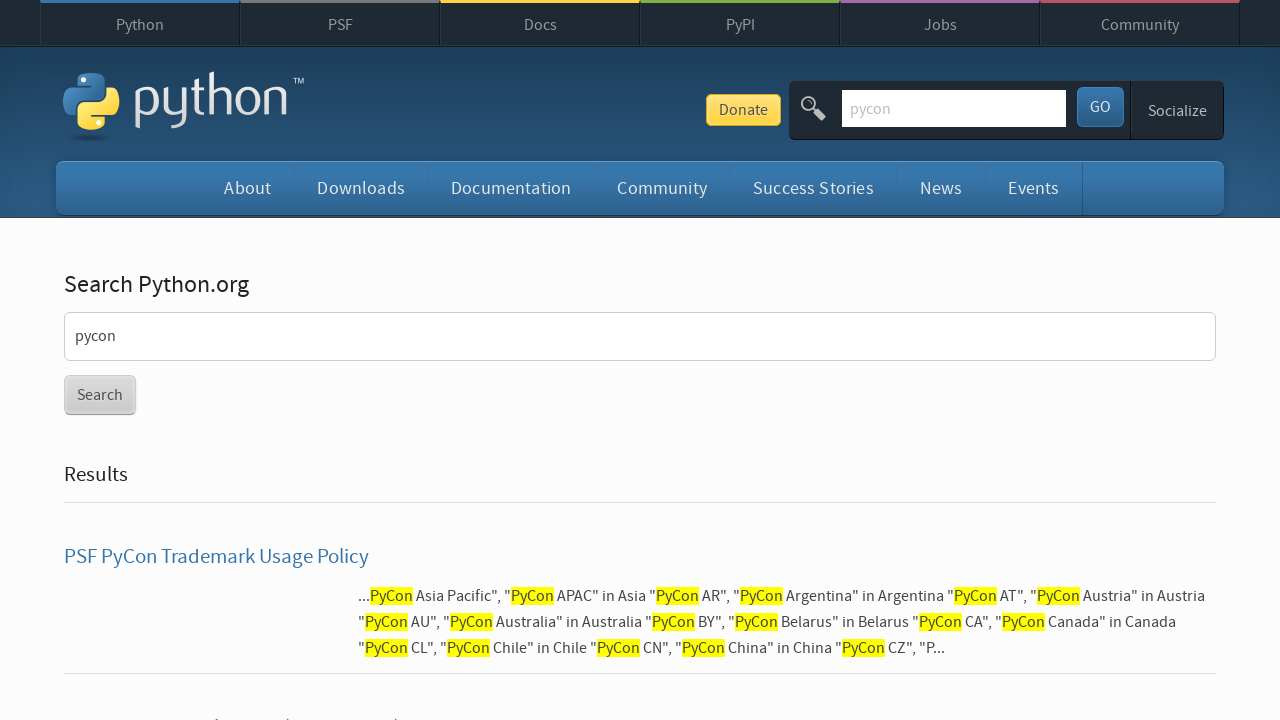